Tests a todo list application by checking existing items, adding a new todo item, and verifying it was added successfully

Starting URL: https://lambdatest.github.io/sample-todo-app/

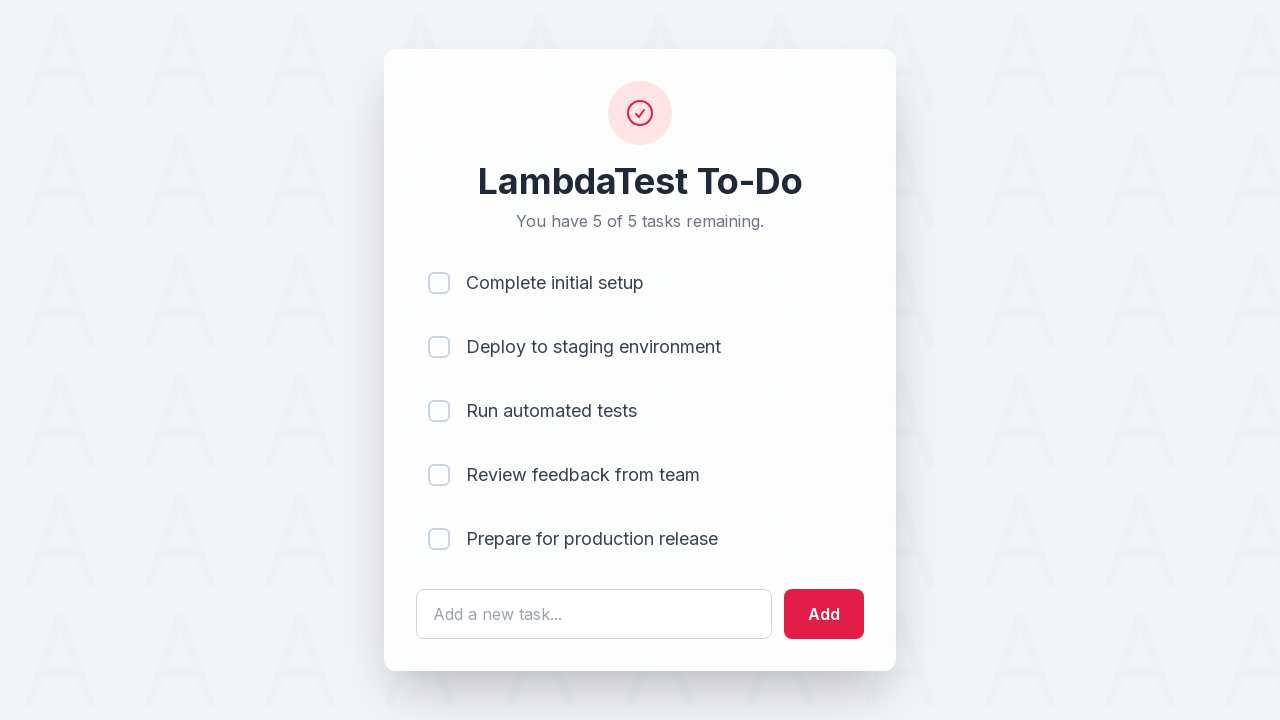

Navigated to LambdaTest todo app
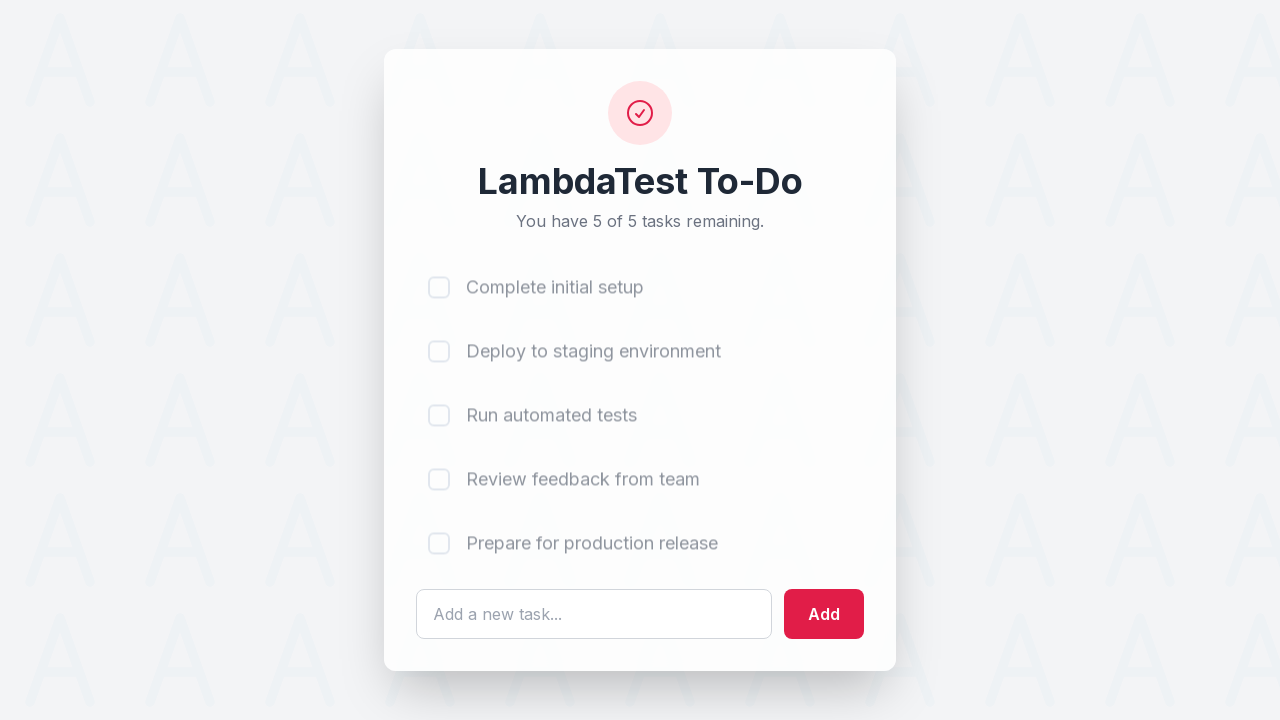

Checked first todo item (li1) at (439, 283) on input[name='li1']
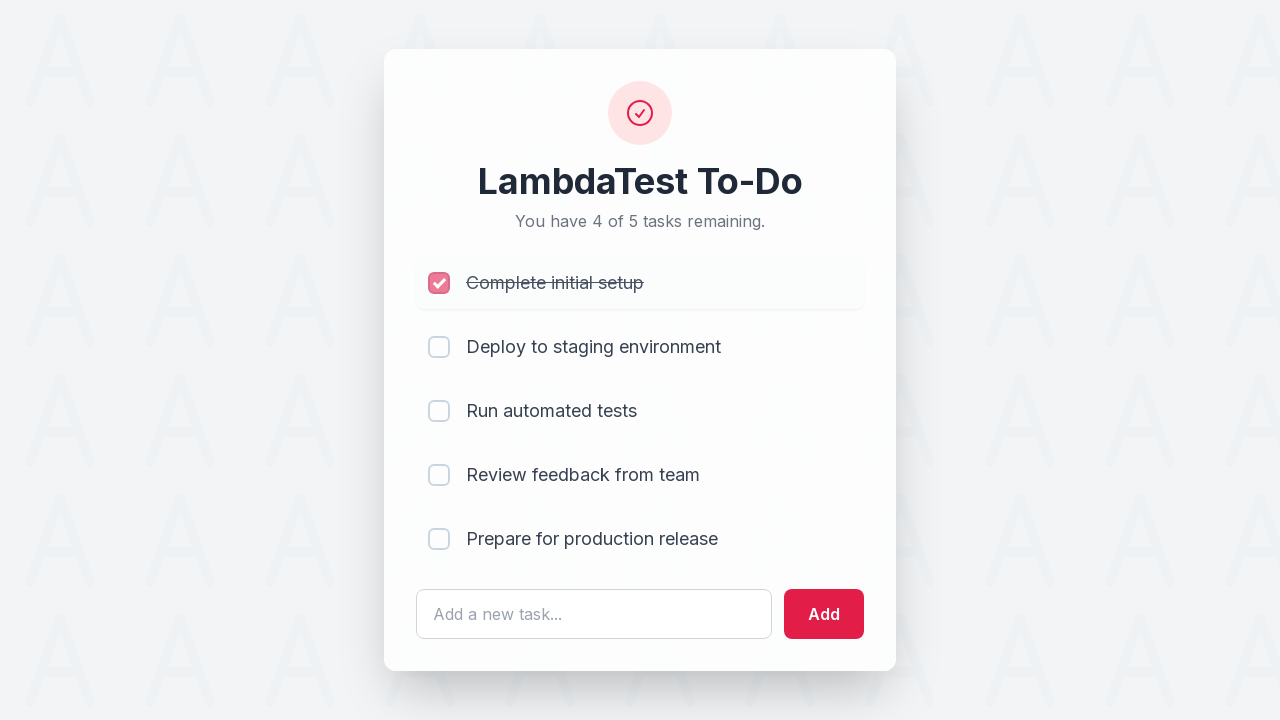

Checked second todo item (li2) at (439, 347) on input[name='li2']
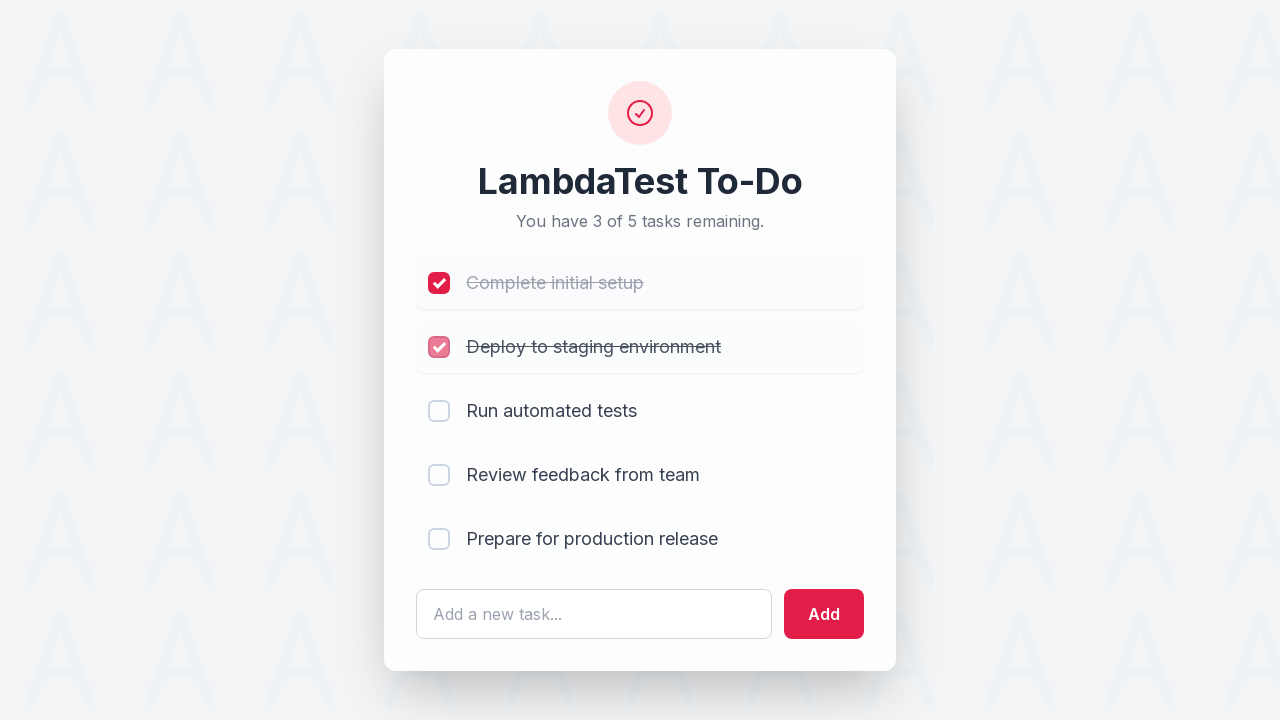

Filled new todo text field with 'Happy Testing at LambdaTest' on #sampletodotext
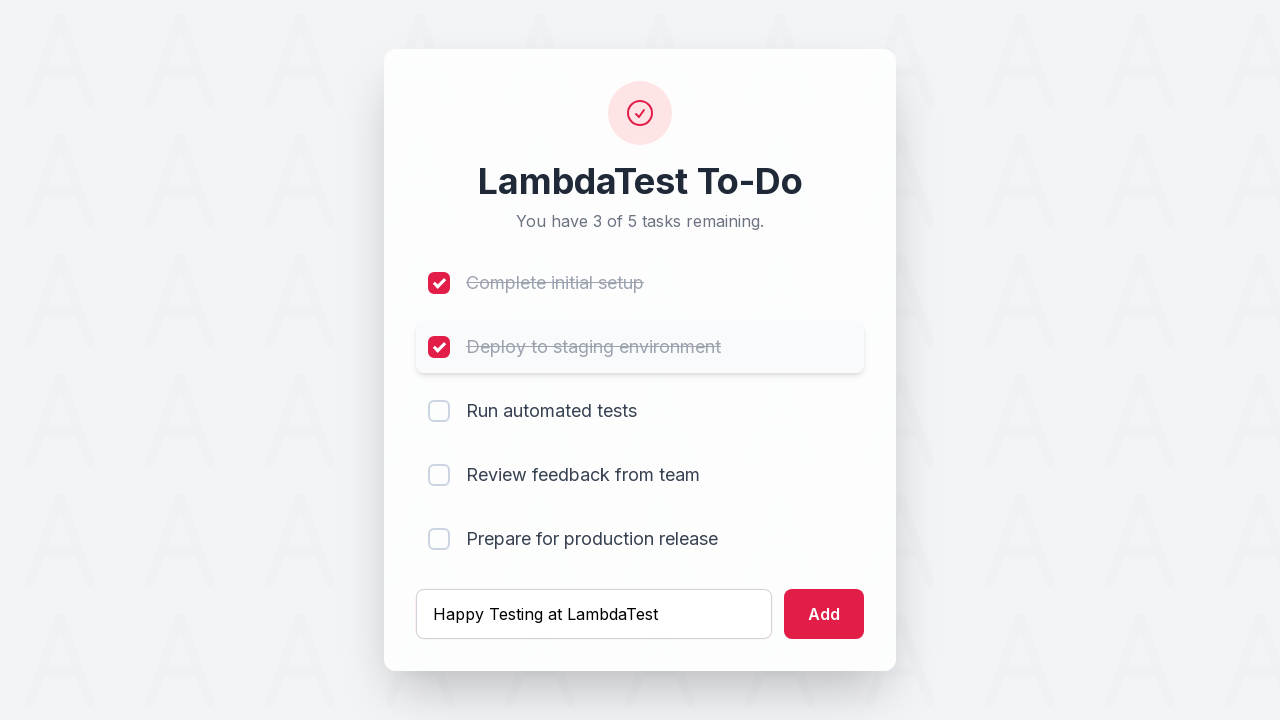

Clicked add button to submit new todo item at (824, 614) on #addbutton
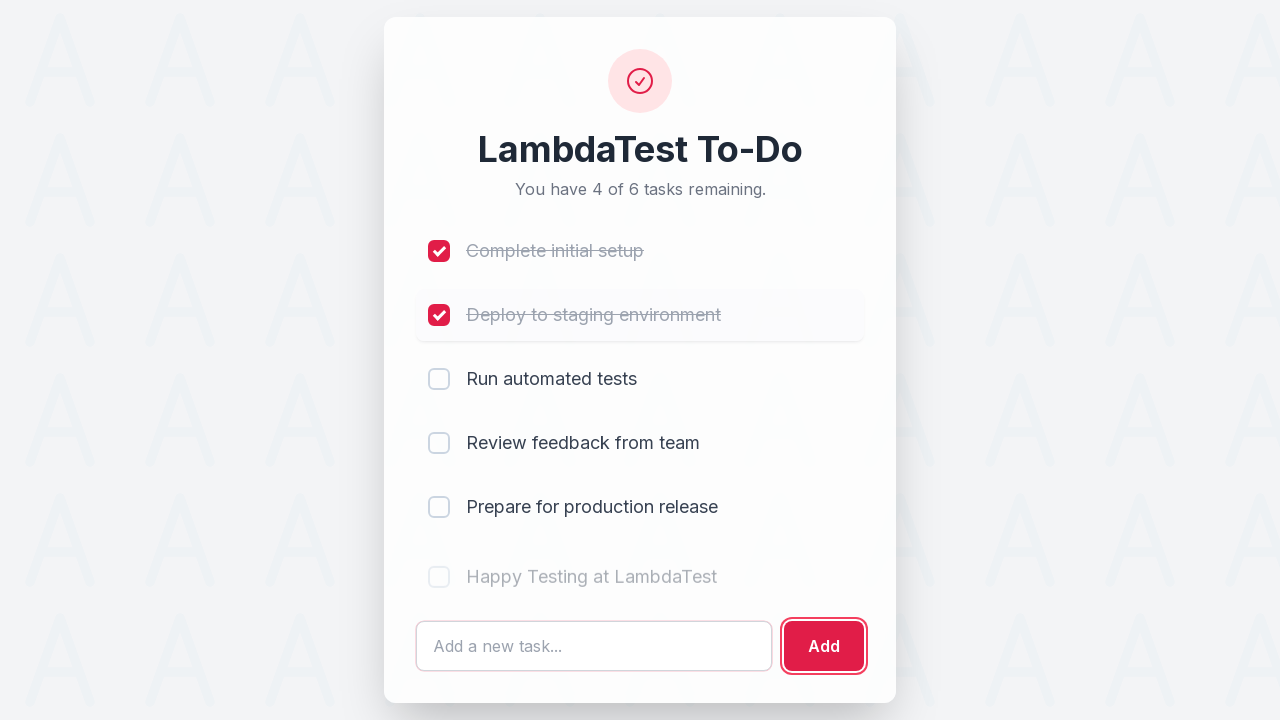

New todo item (li6) appeared successfully
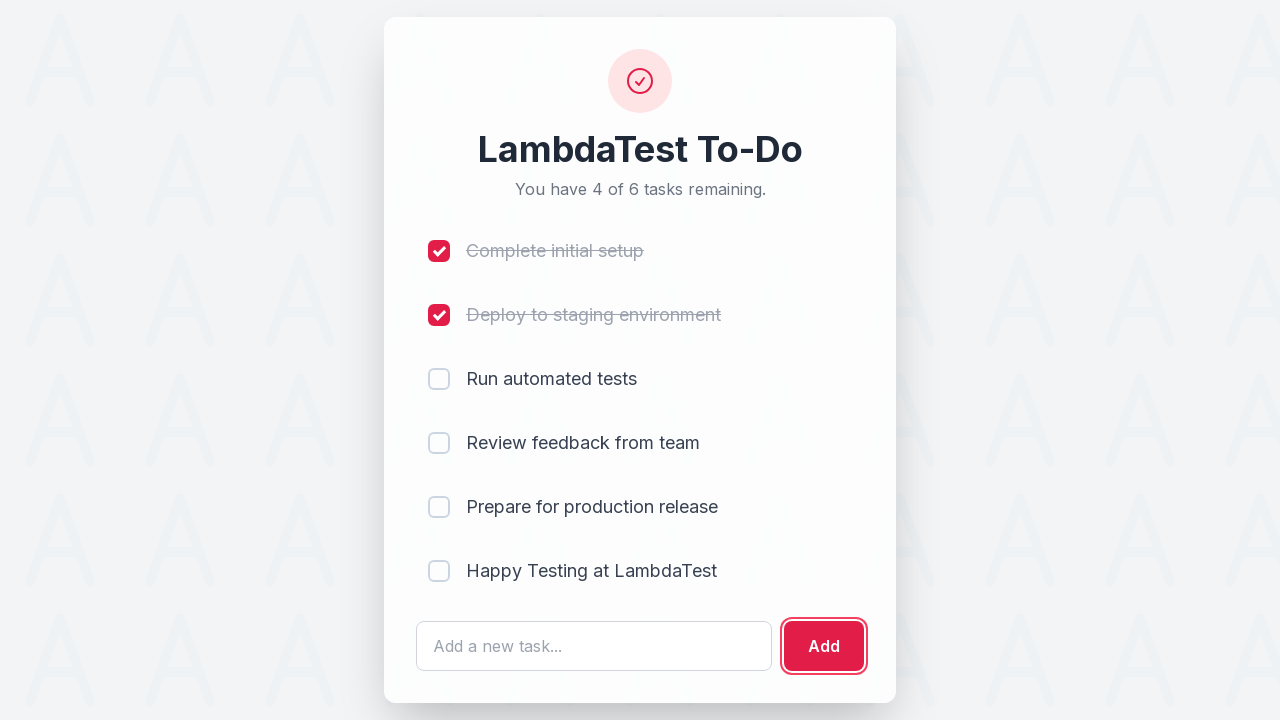

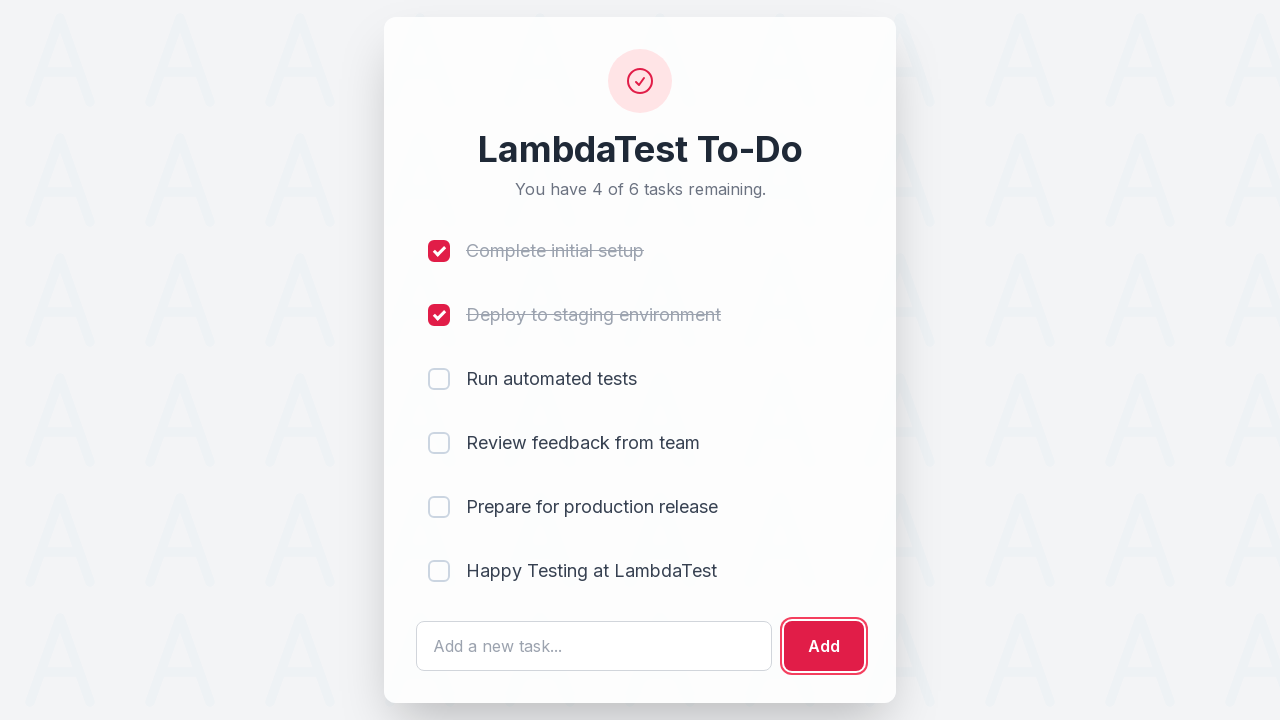